Tests clicking on login link and verifying that login form is displayed

Starting URL: https://dehieu.vn/

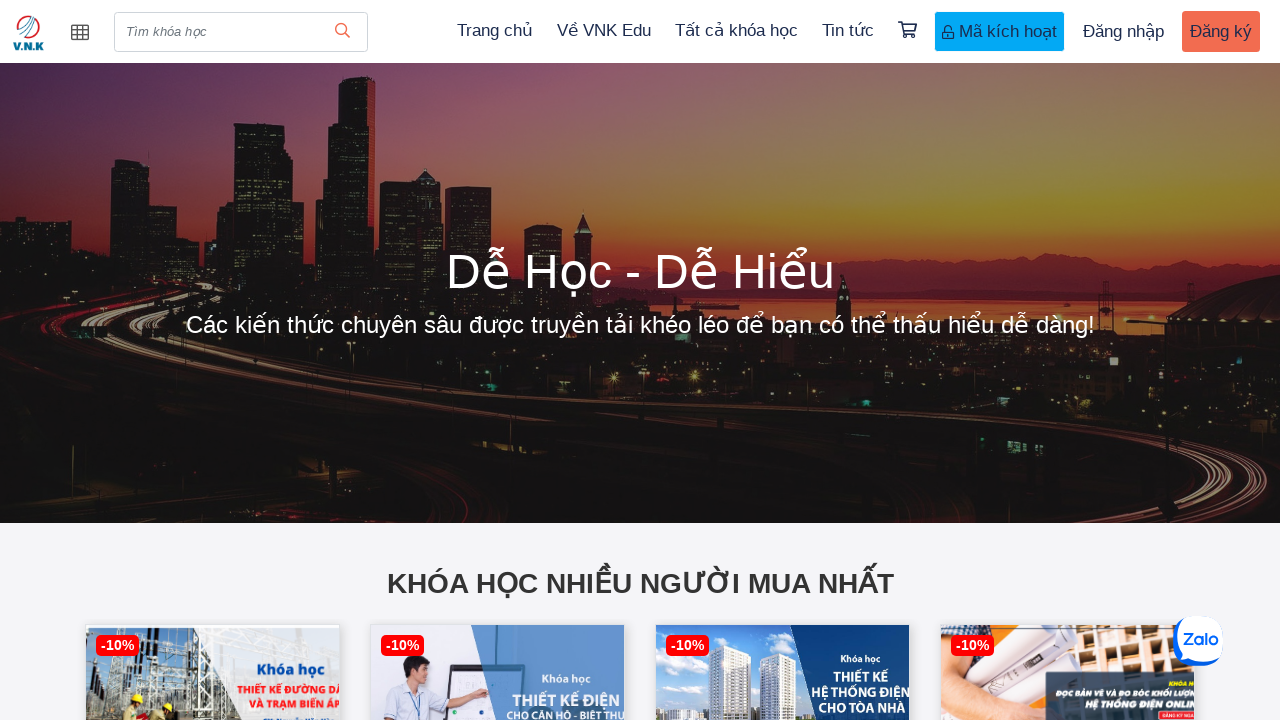

Waited 3 seconds for page to load
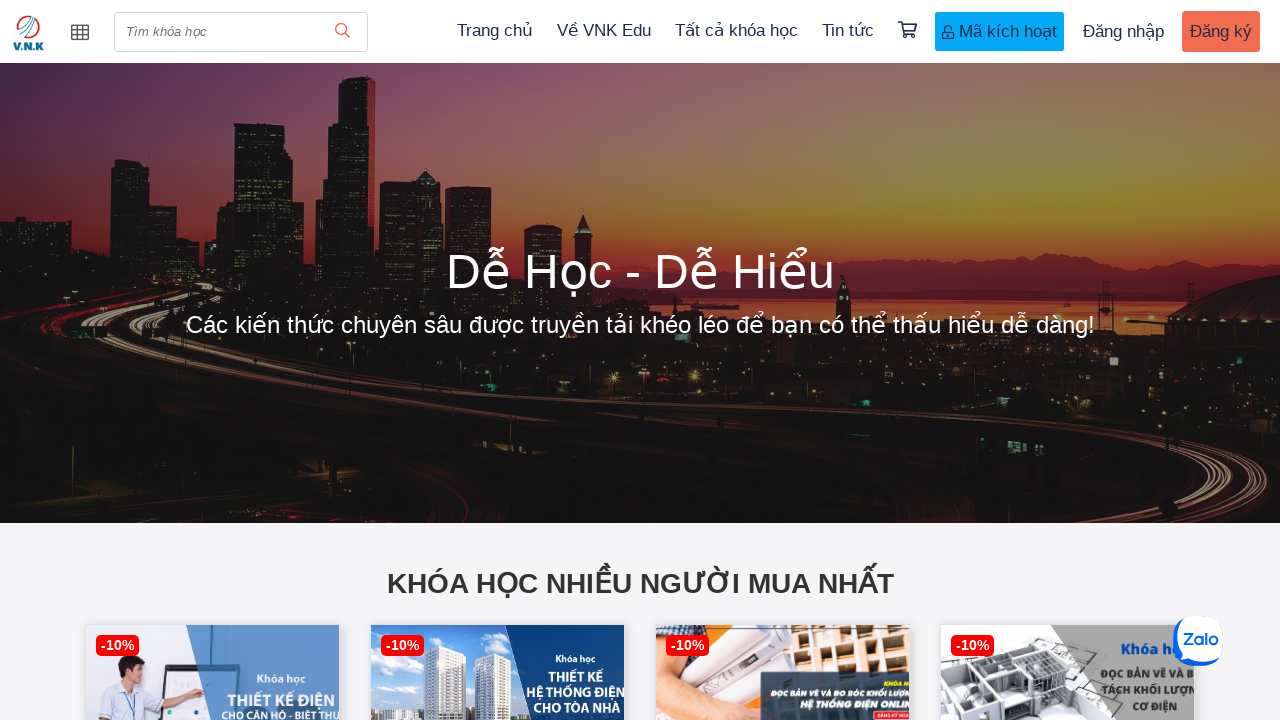

Clicked on login link at (1124, 32) on xpath=//a[starts-with(text(),' Đăng nhập')]
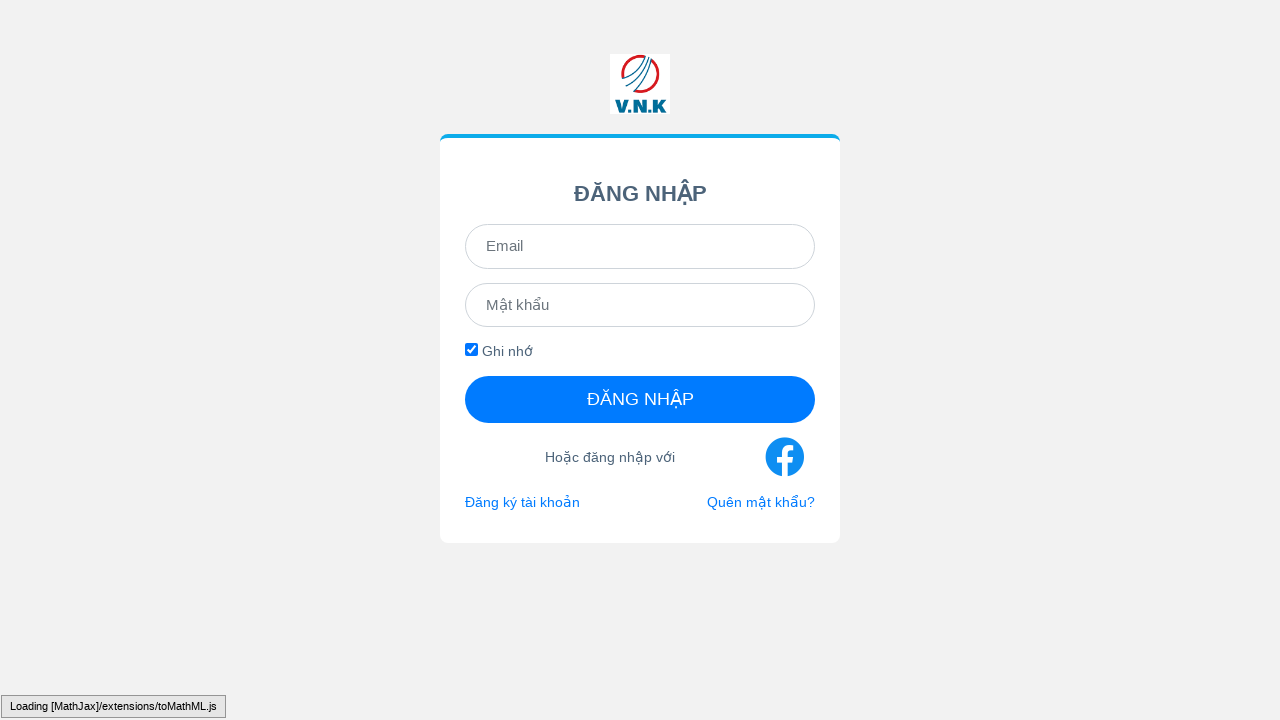

Login form is now visible
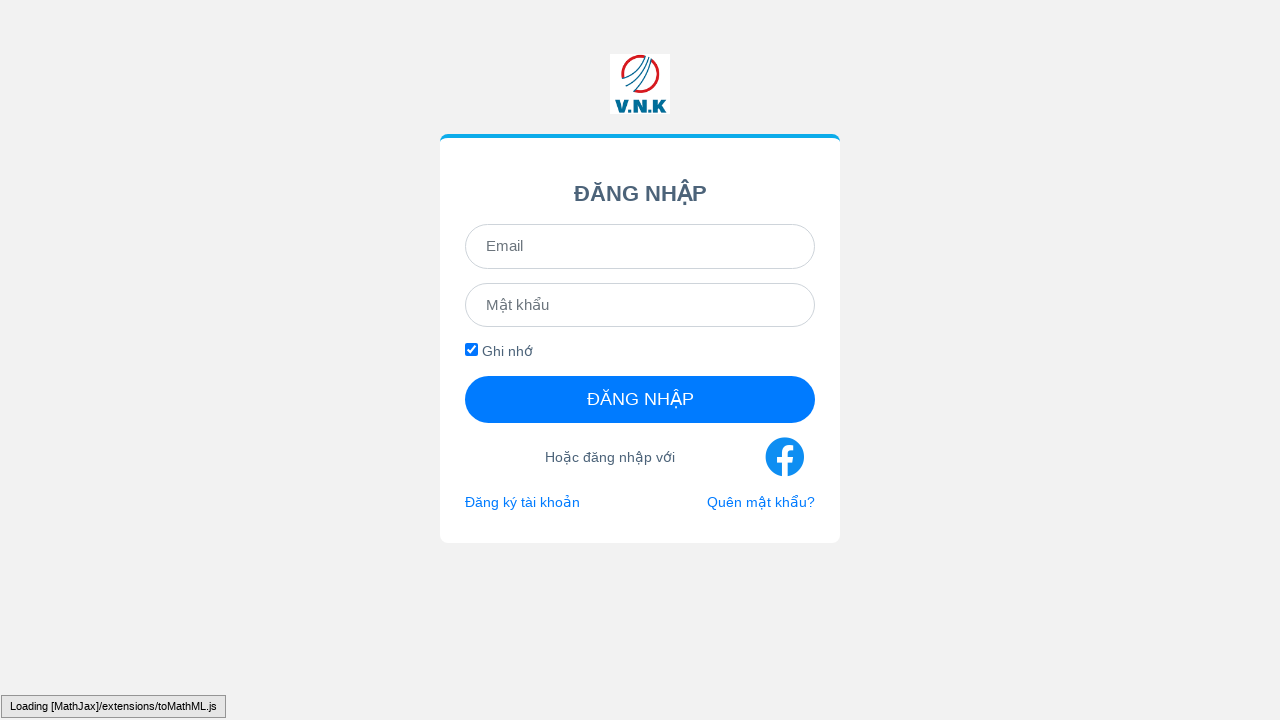

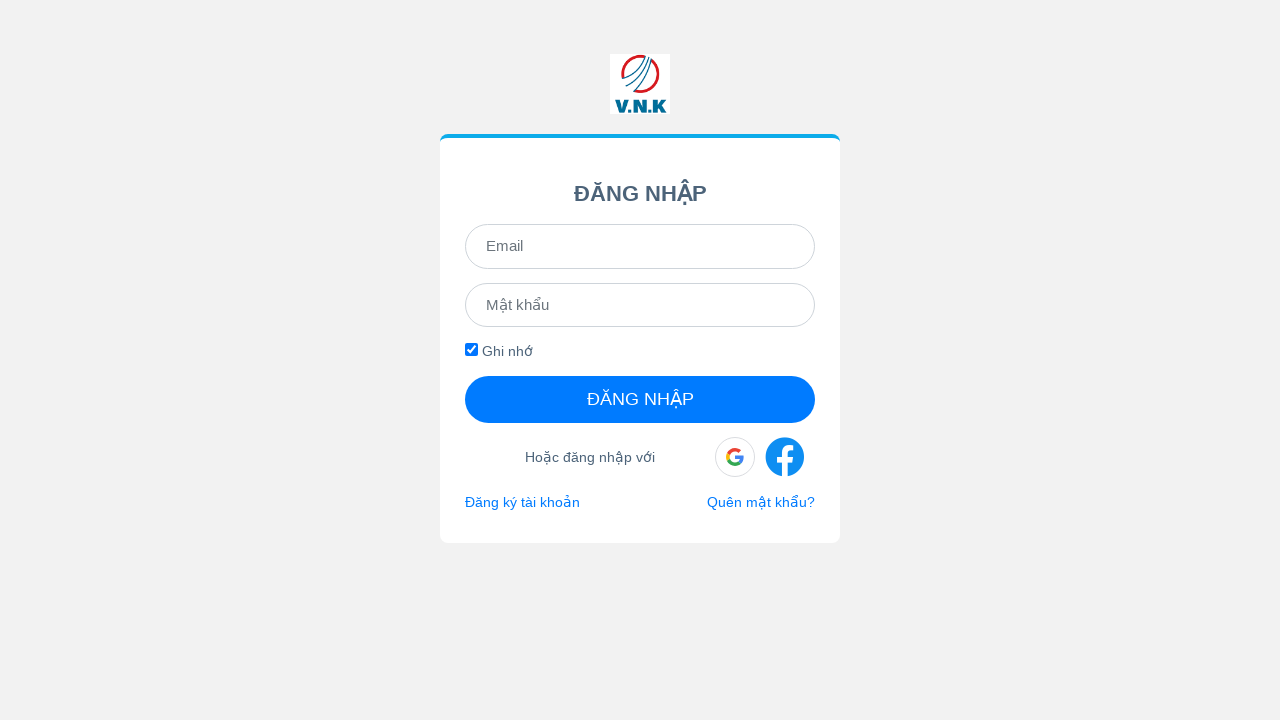